Tests drag and drop functionality by dragging an element into a droppable area on the jQuery UI demo page

Starting URL: https://jqueryui.com/droppable/

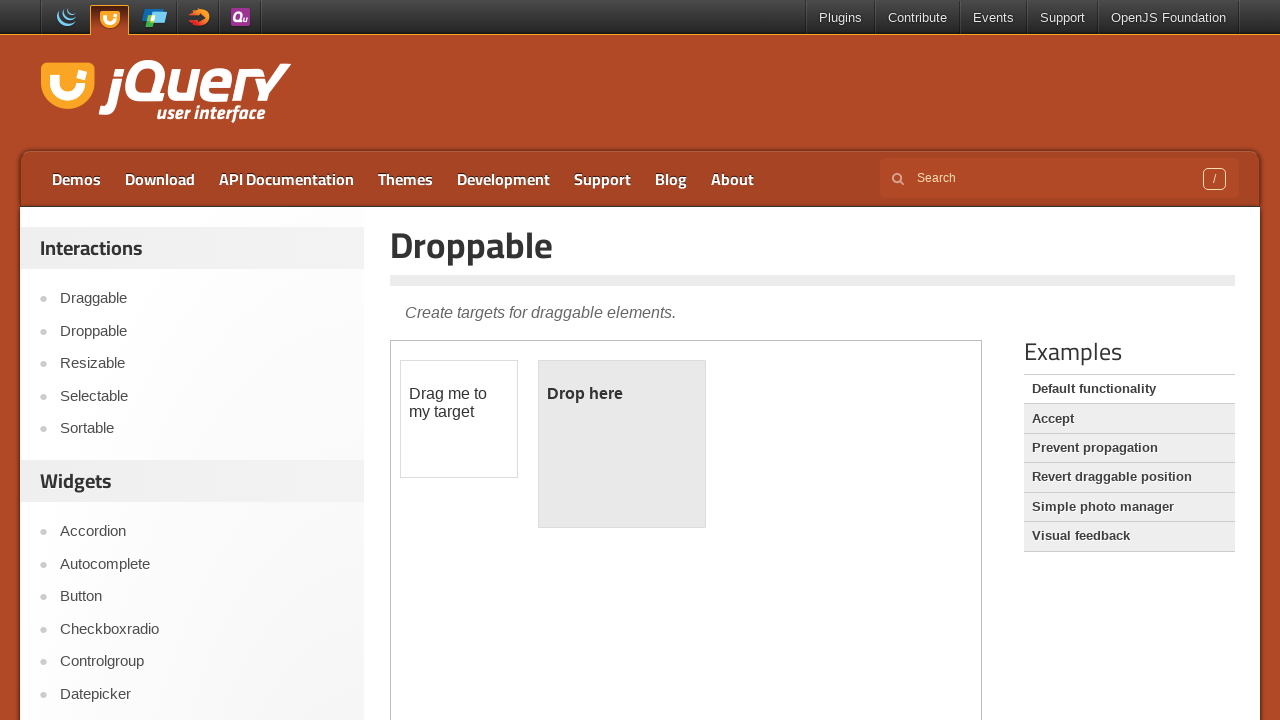

Located the iframe containing the drag and drop demo
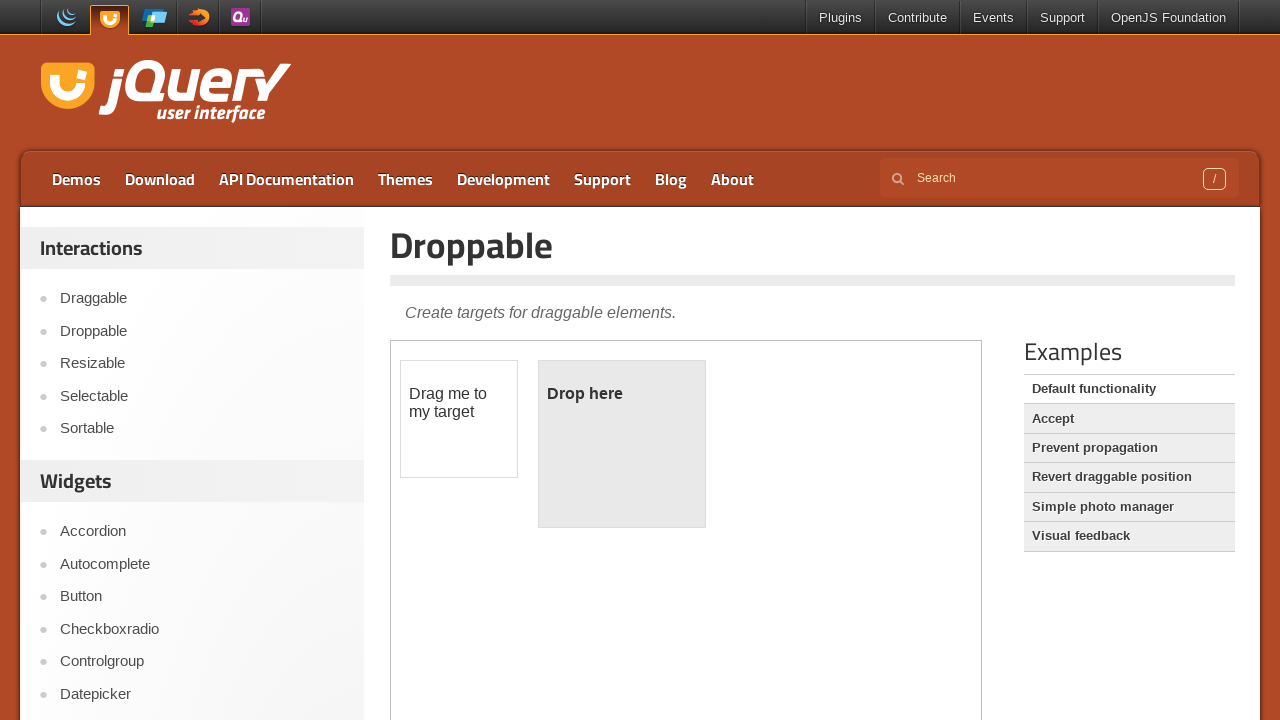

Located the draggable element with id 'draggable'
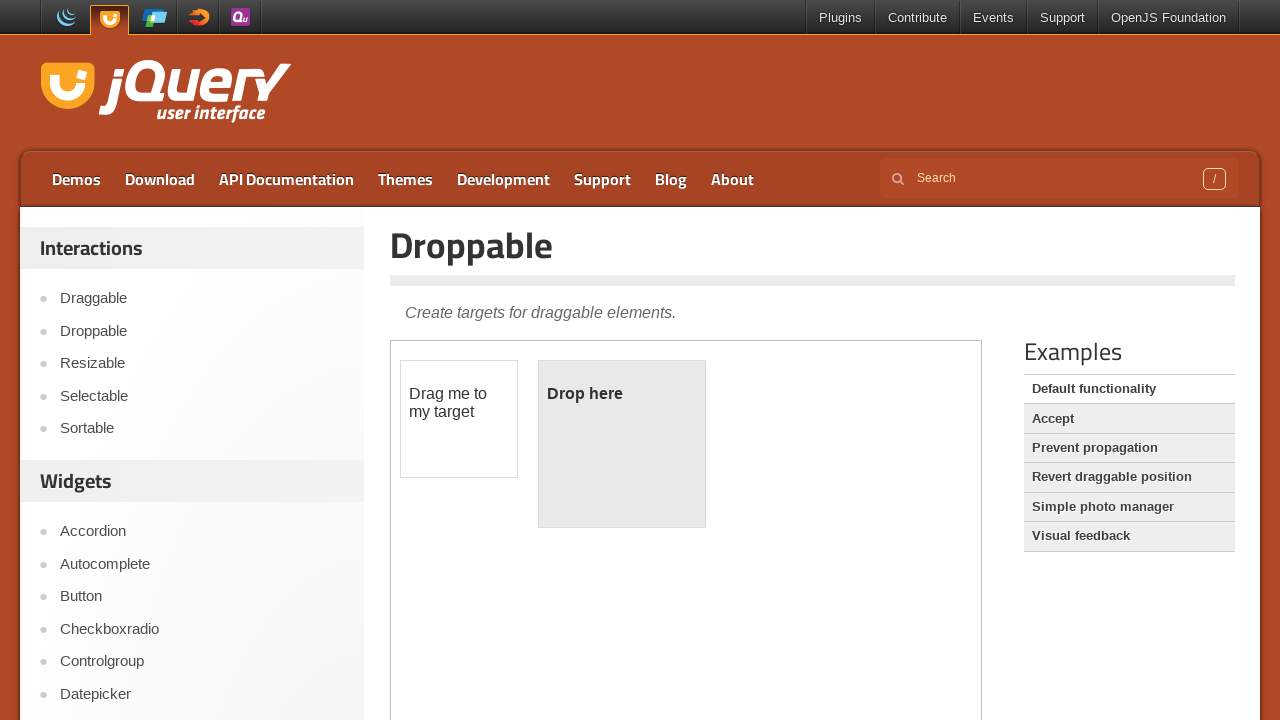

Located the droppable element with id 'droppable'
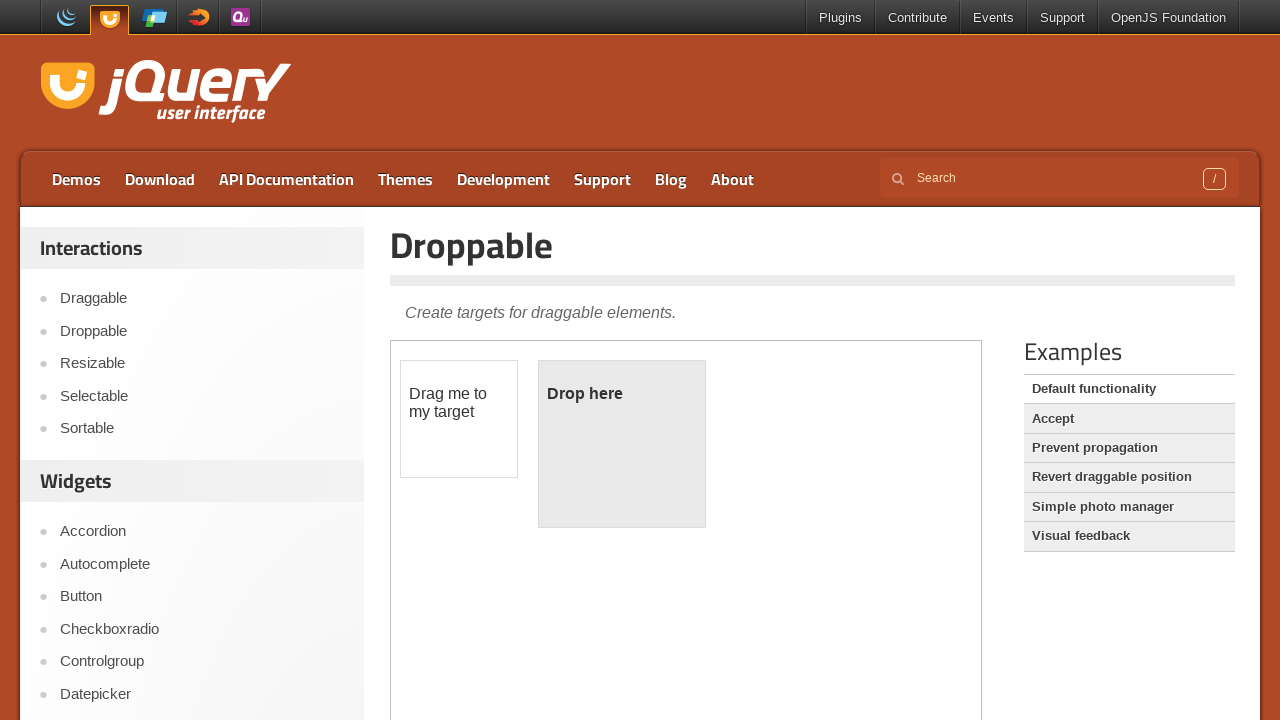

Dragged the draggable element into the droppable area at (622, 444)
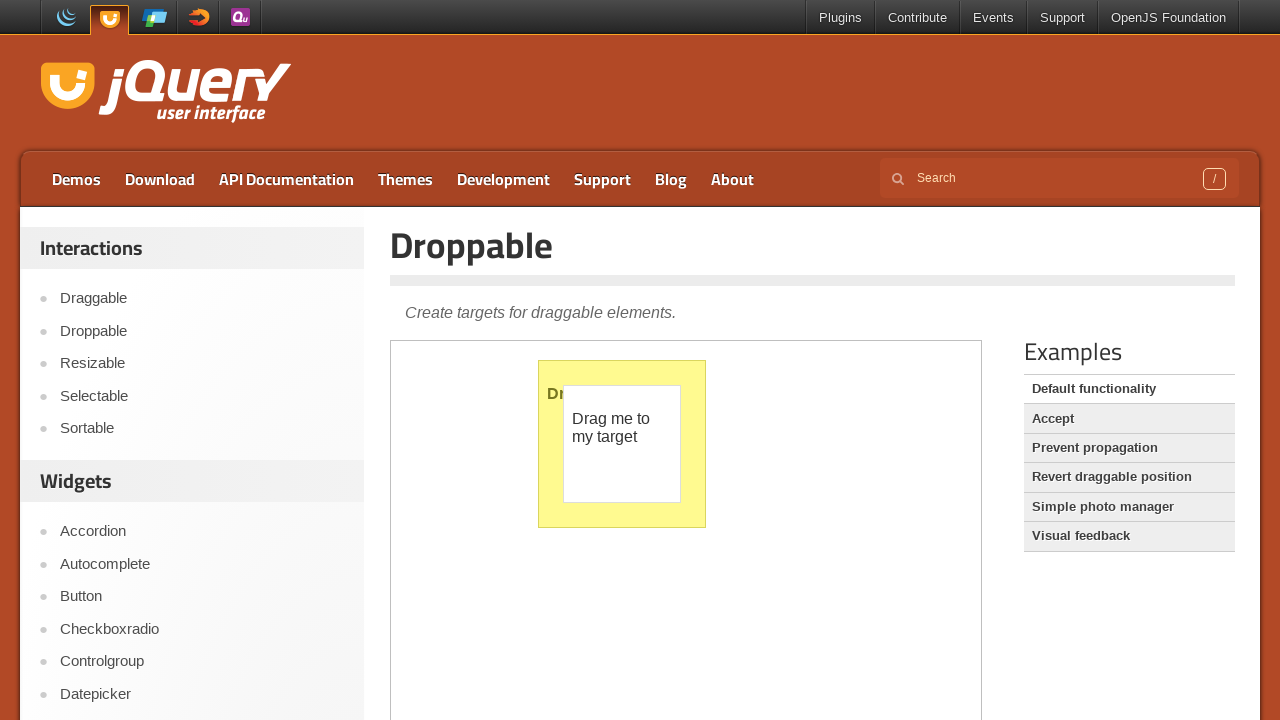

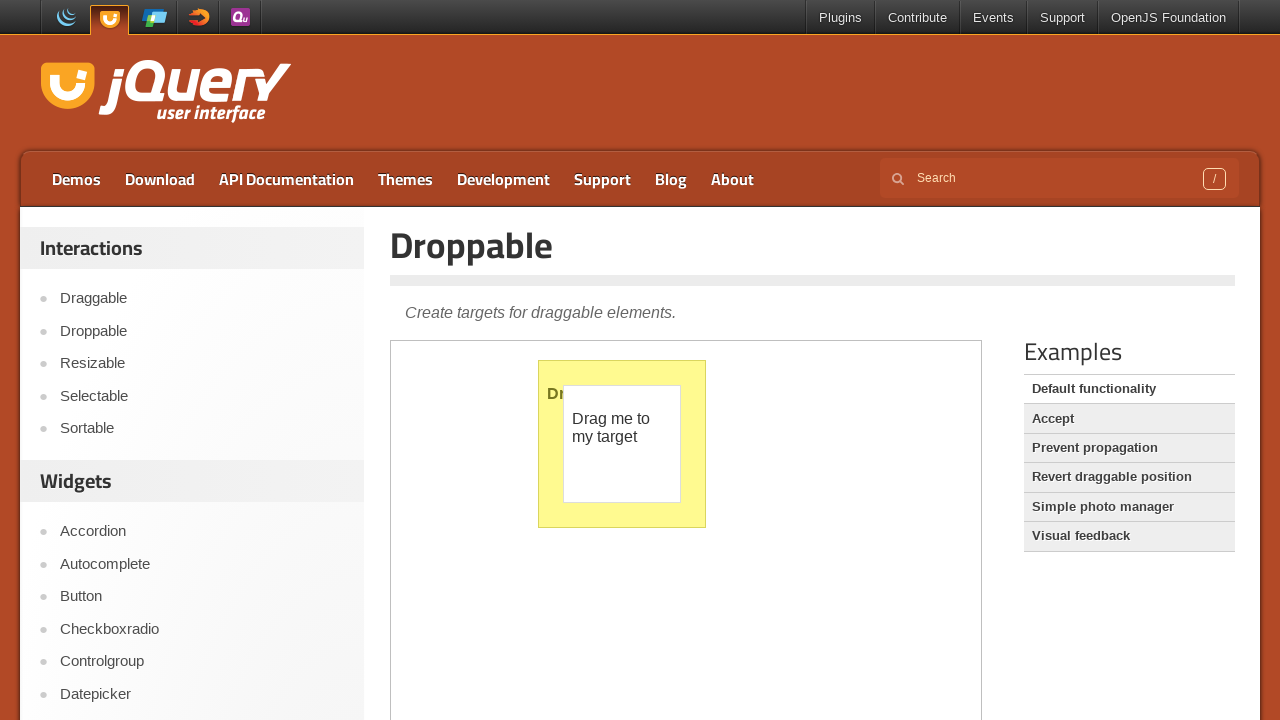